Navigates to the EA demo application homepage to verify the page loads successfully.

Starting URL: http://eaapp.somee.com

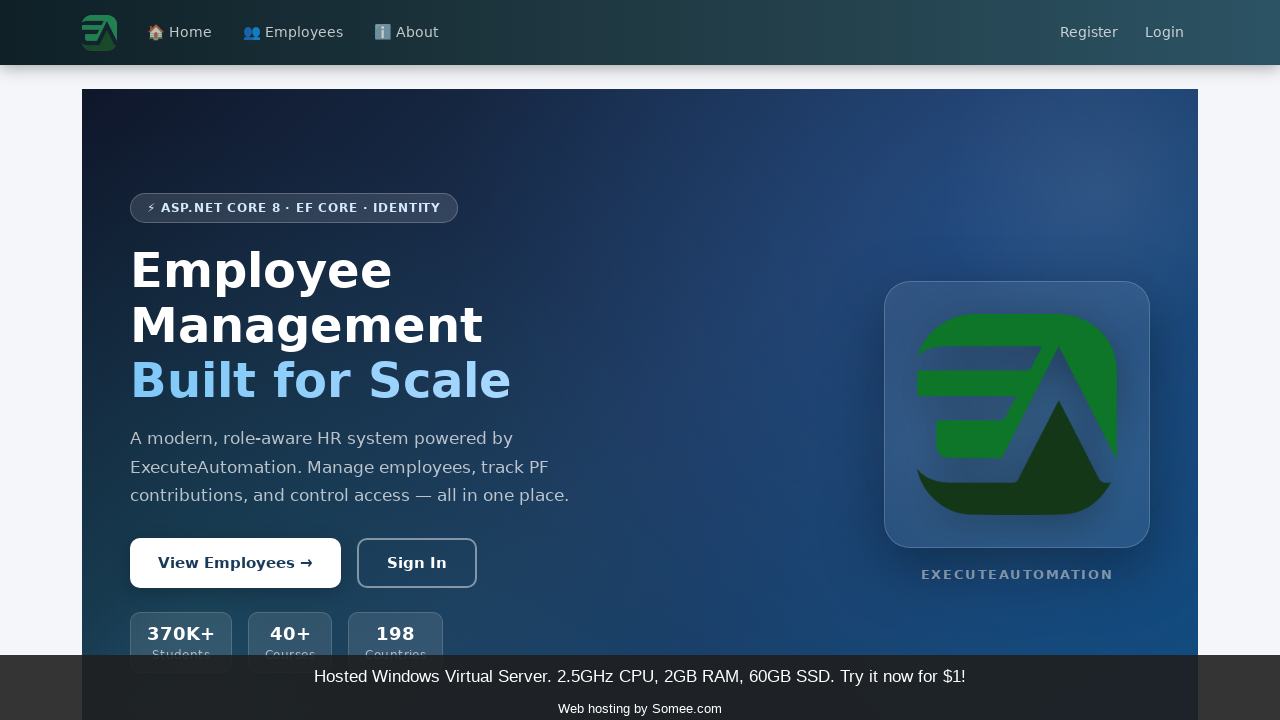

EA demo application homepage loaded successfully
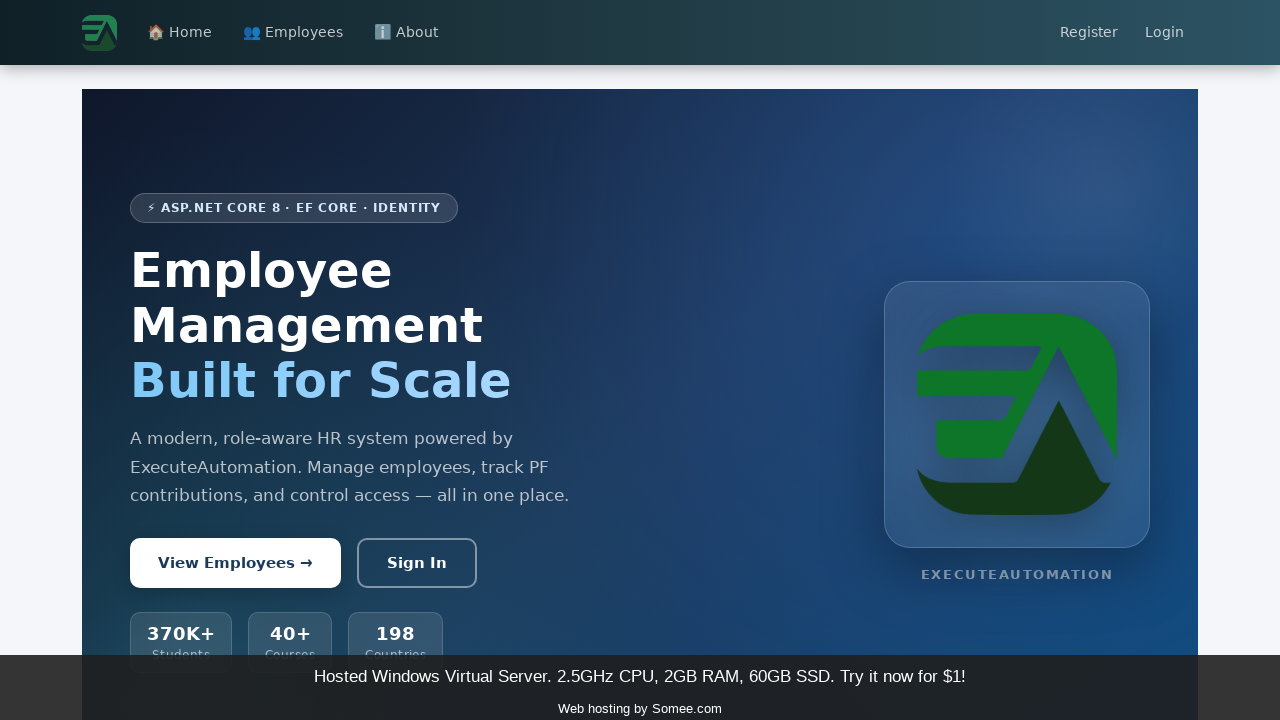

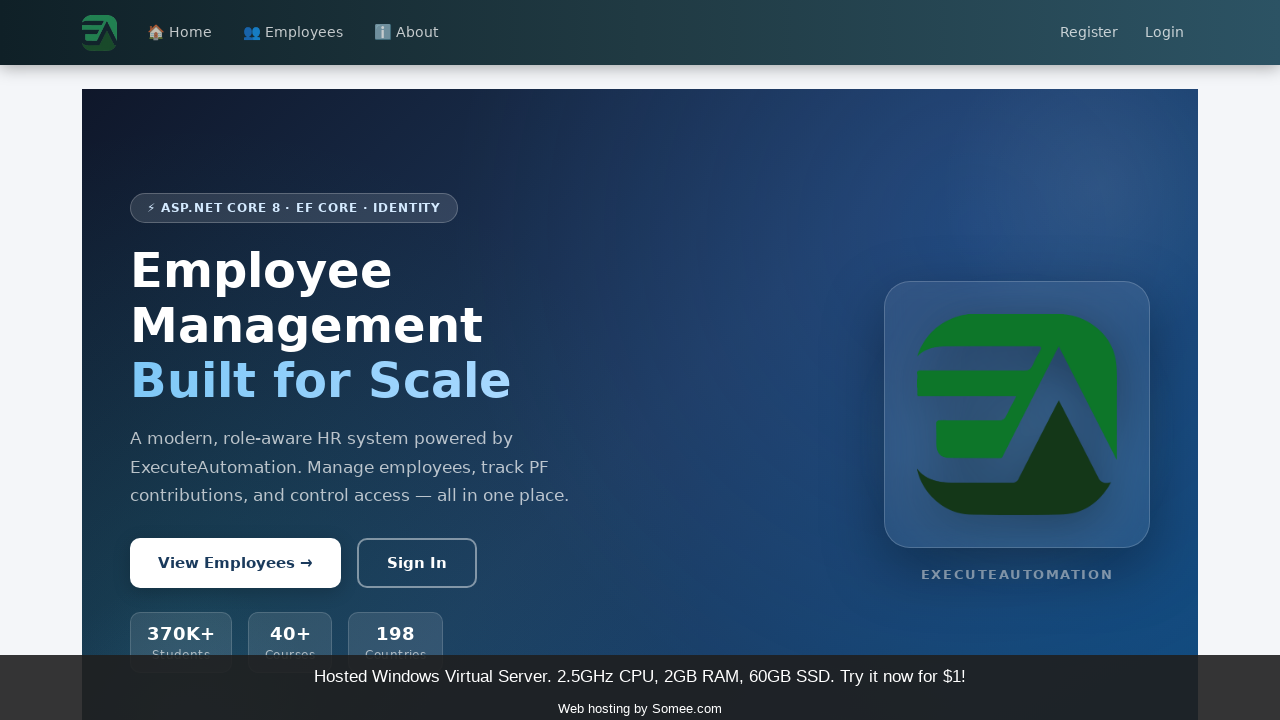